Tests that entering a search term keeps the value in the search field

Starting URL: https://webdriver.io

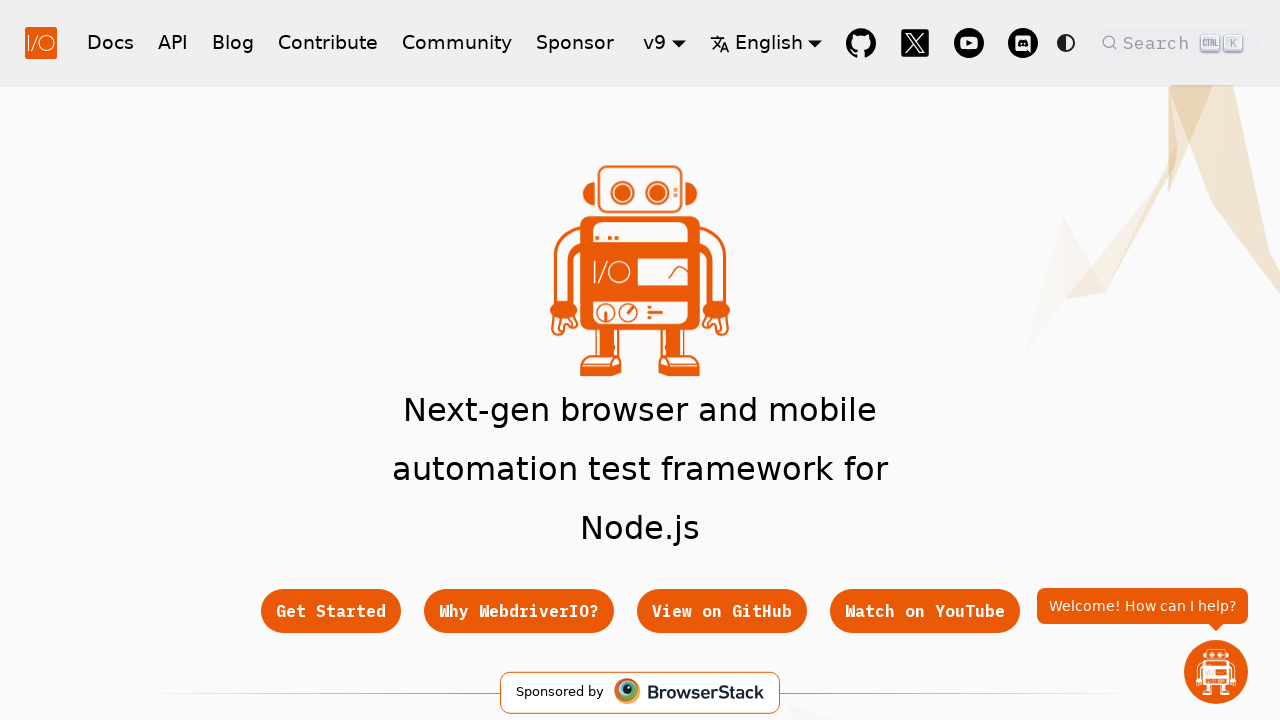

Clicked search button to open modal at (1177, 42) on button.DocSearch-Button, [class*='searchBar'] button, nav button[aria-label*='Se
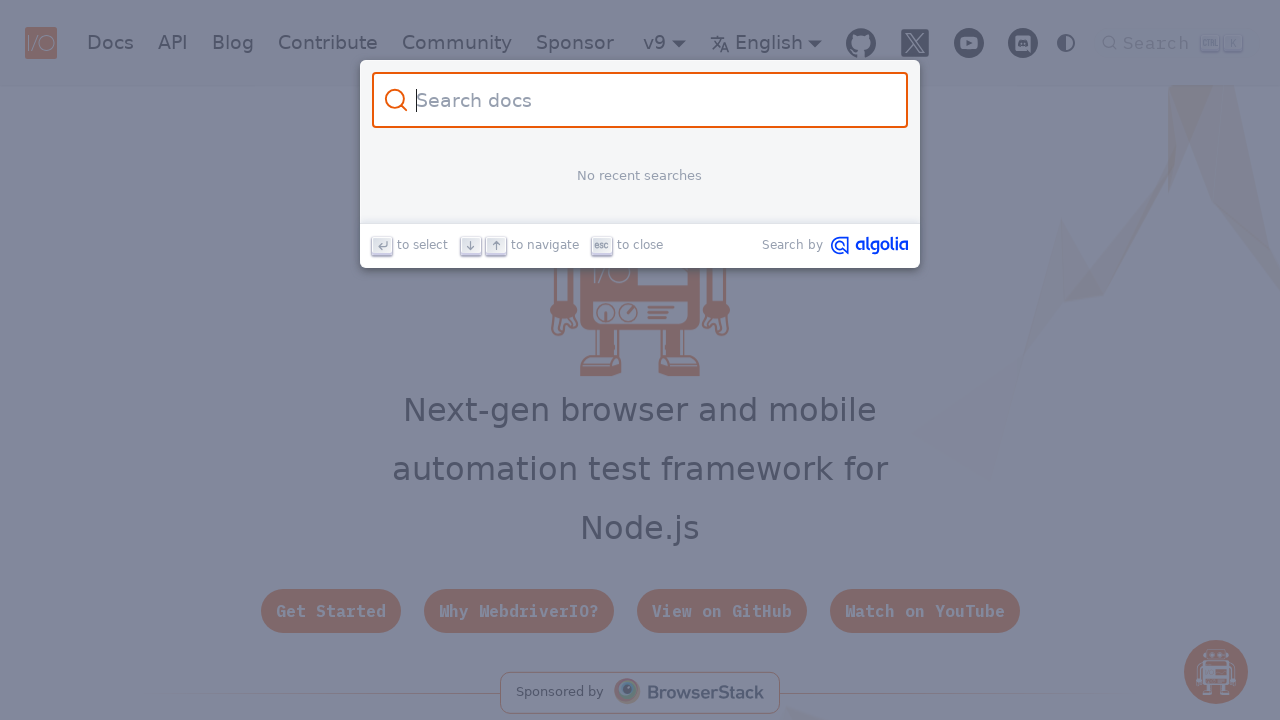

Search modal loaded
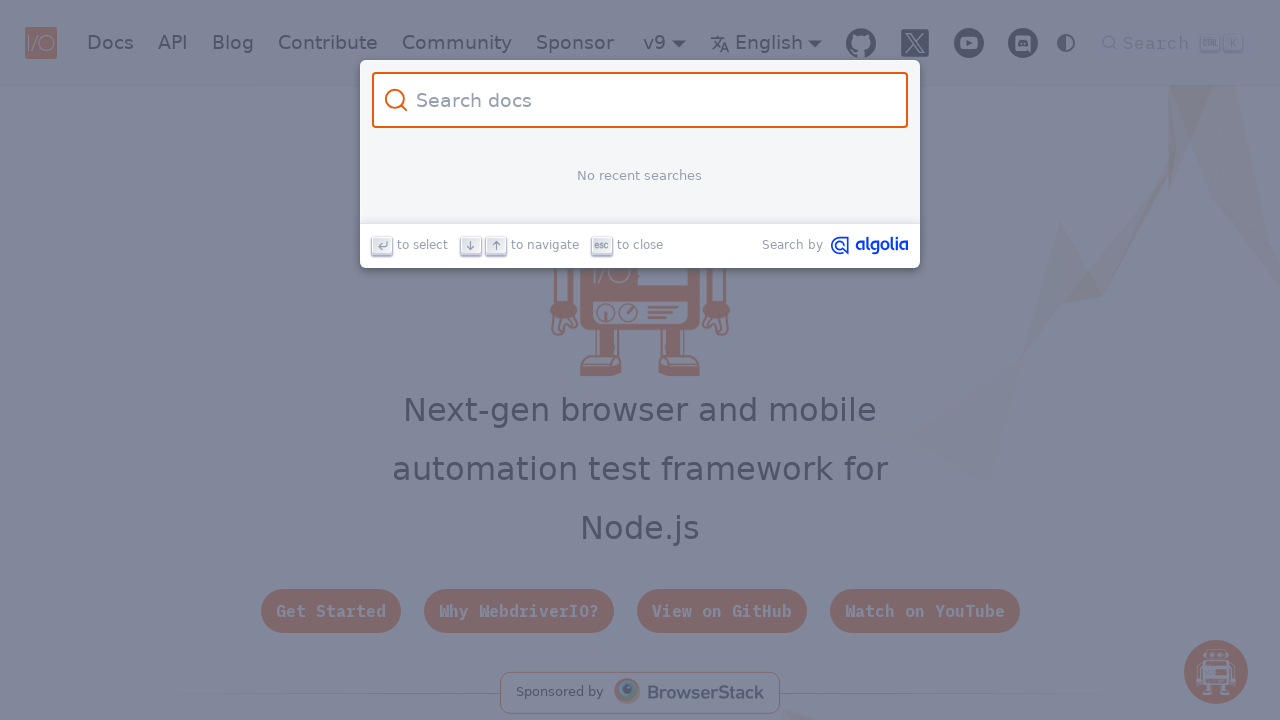

Entered 'WebDriver' in search field on .DocSearch-Input, input[type='search']
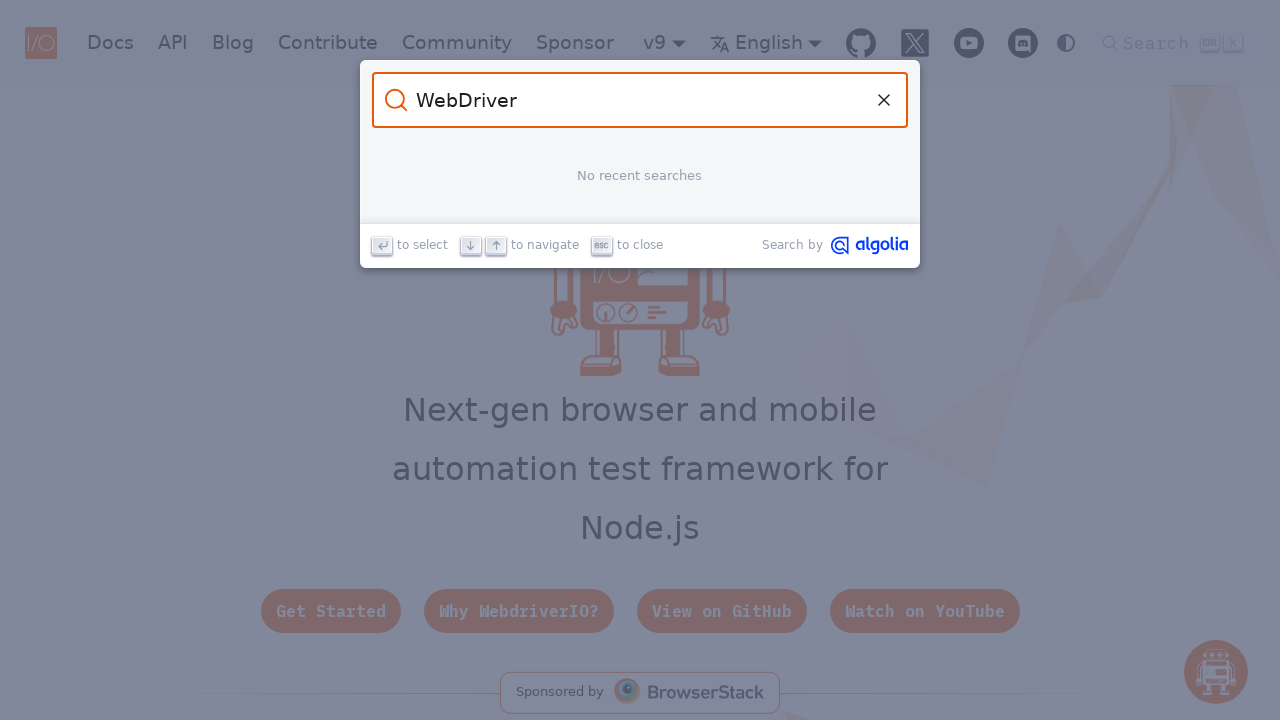

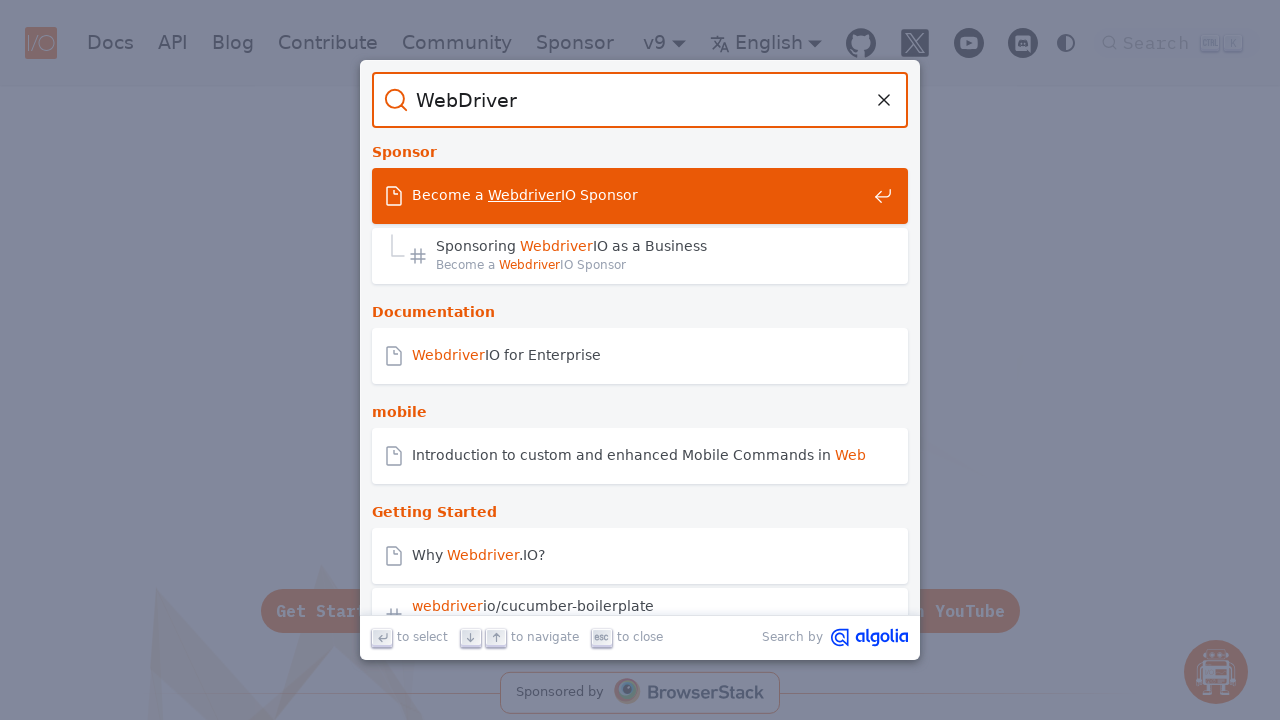